Navigates to Salesforce signup form and verifies that the "Start your free sales trial" heading text is displayed correctly on the page.

Starting URL: https://www.salesforce.com/in/form/signup/sales-ee/?d=topnav2-btn-ft

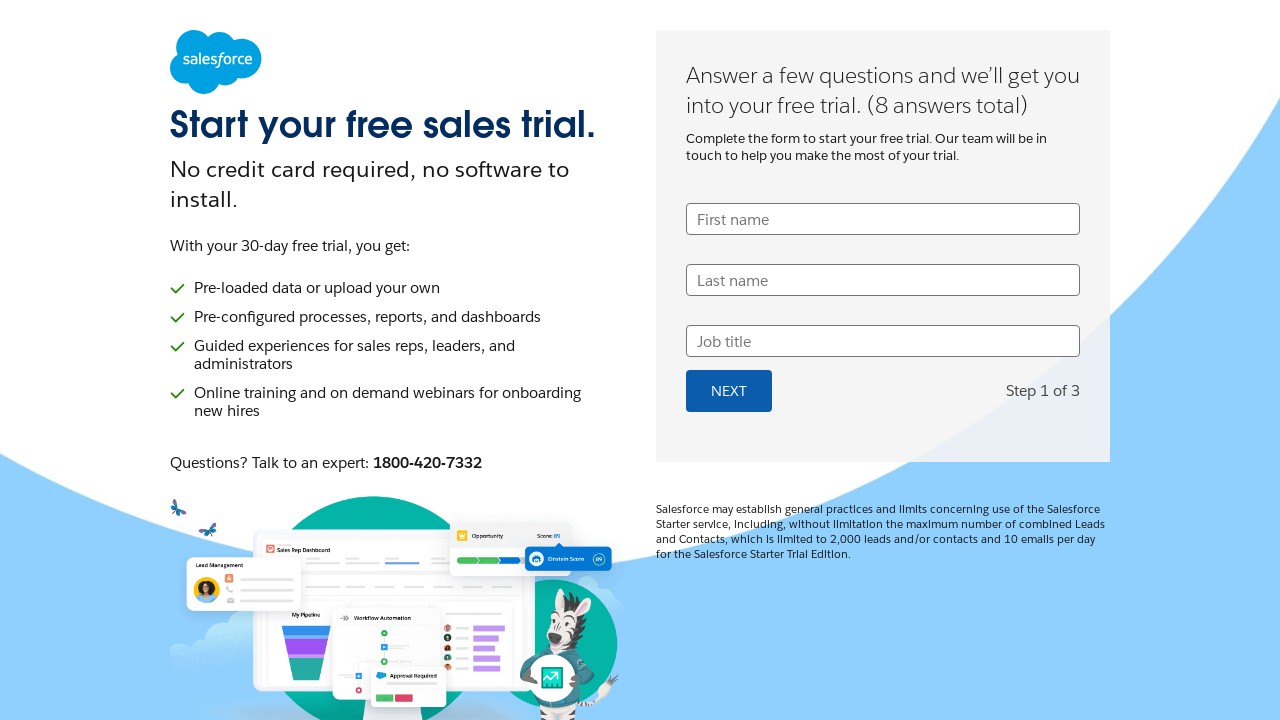

Navigated to Salesforce sales trial signup form
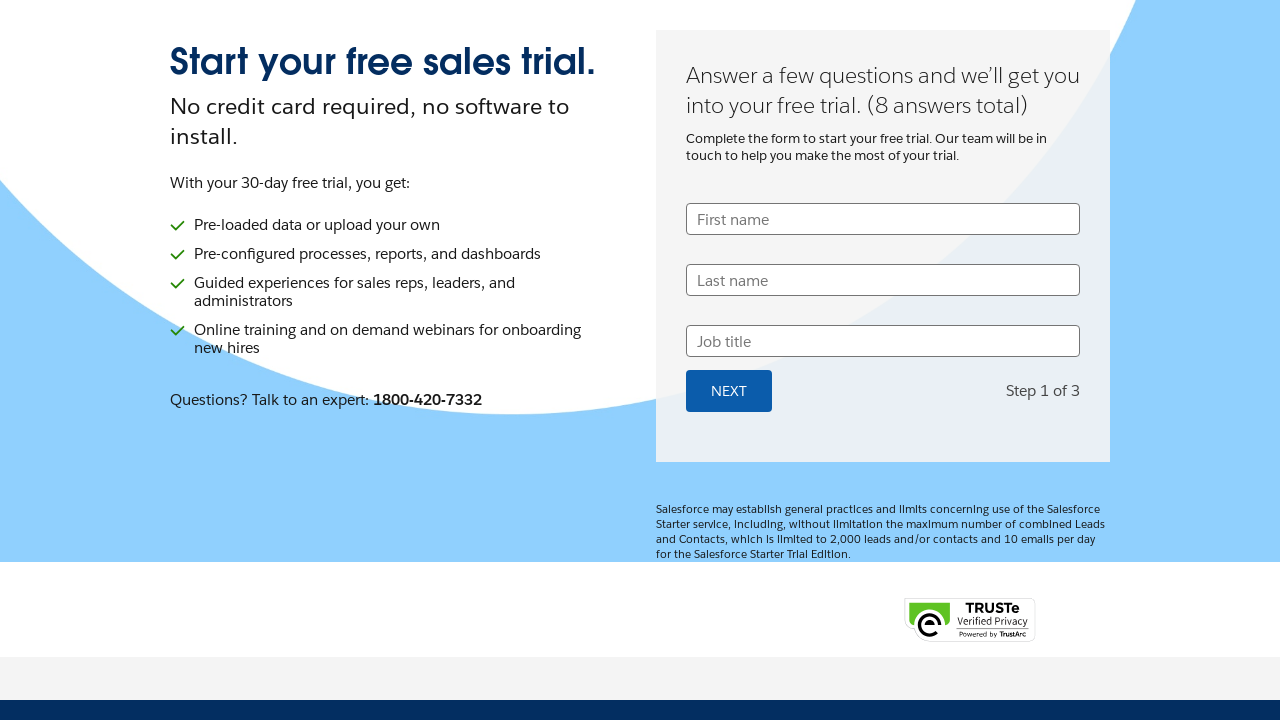

Located the free trial heading element by CSS selector
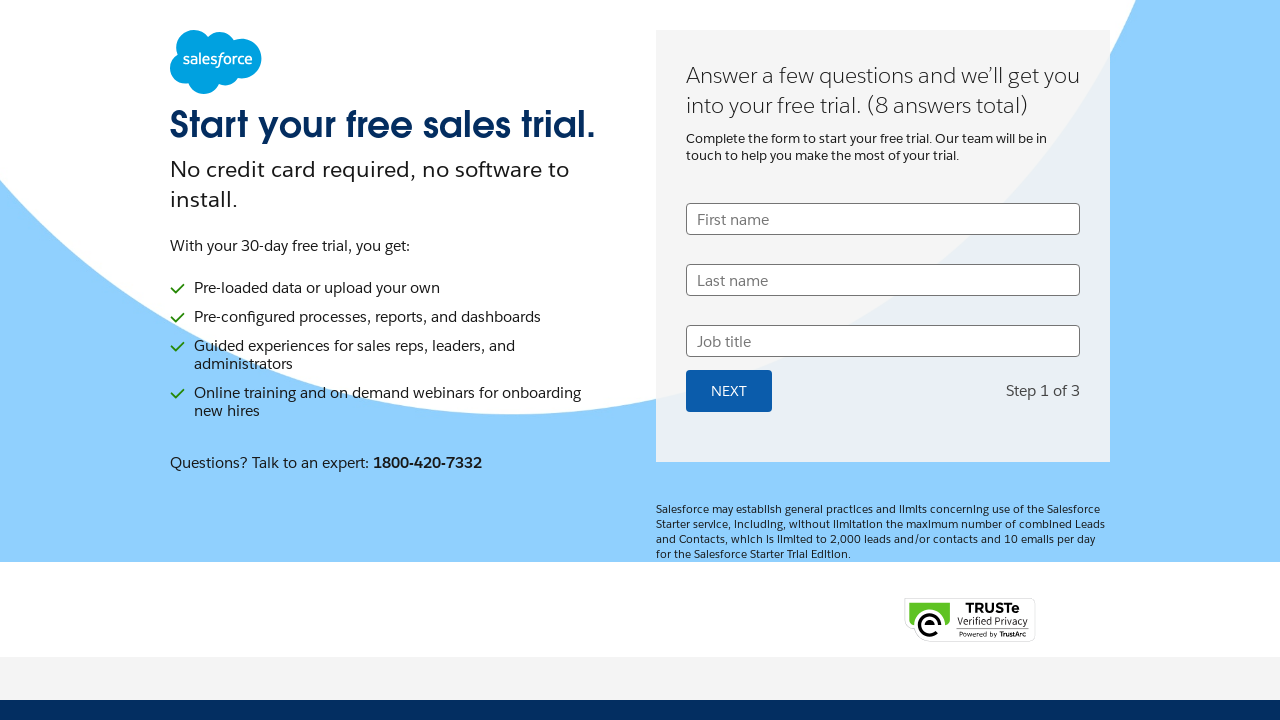

Waited for heading element to be visible
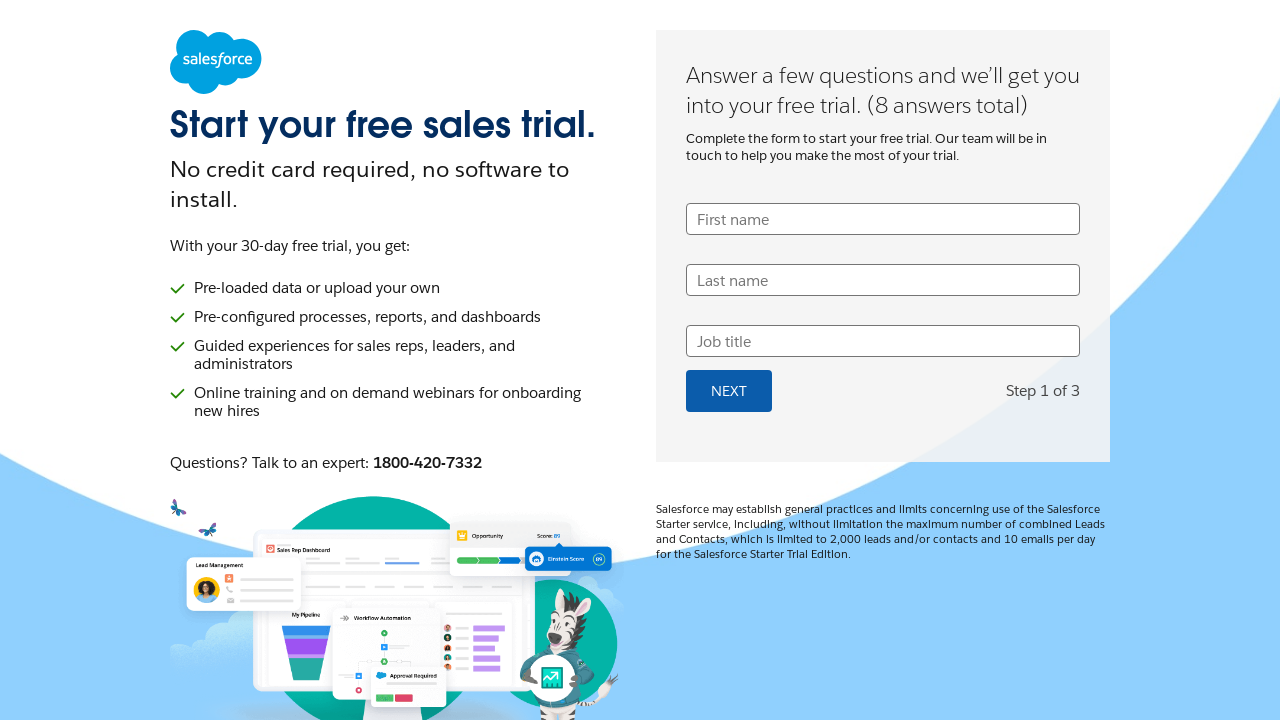

Retrieved heading text: '
                
                    Start your free sales trial. 
                
                
                
                
            '
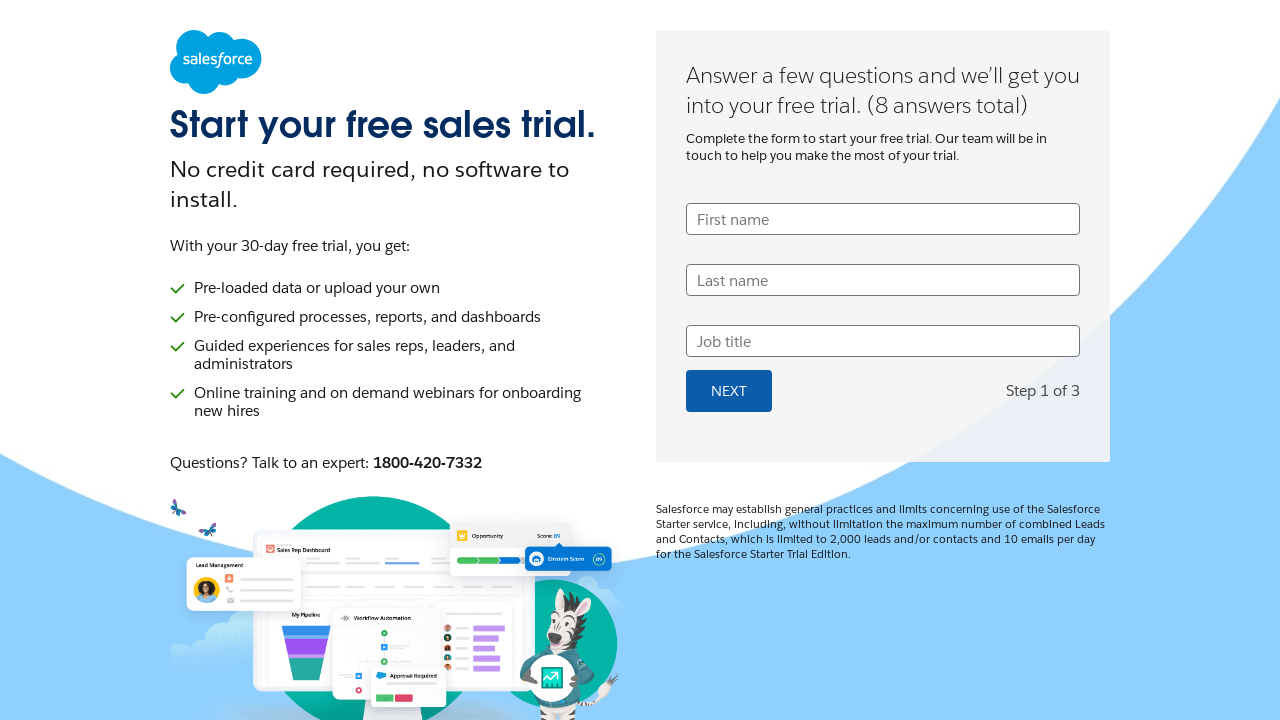

Located heading element using XPath selector
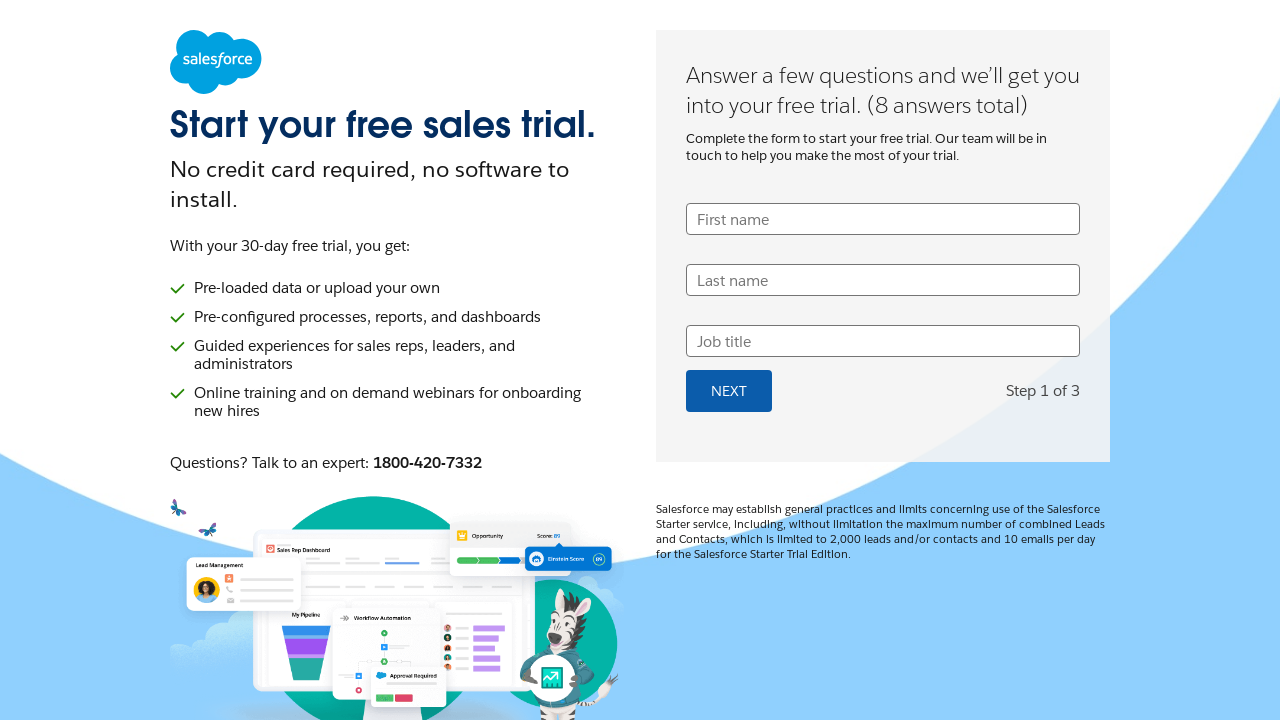

Verified heading visibility: True
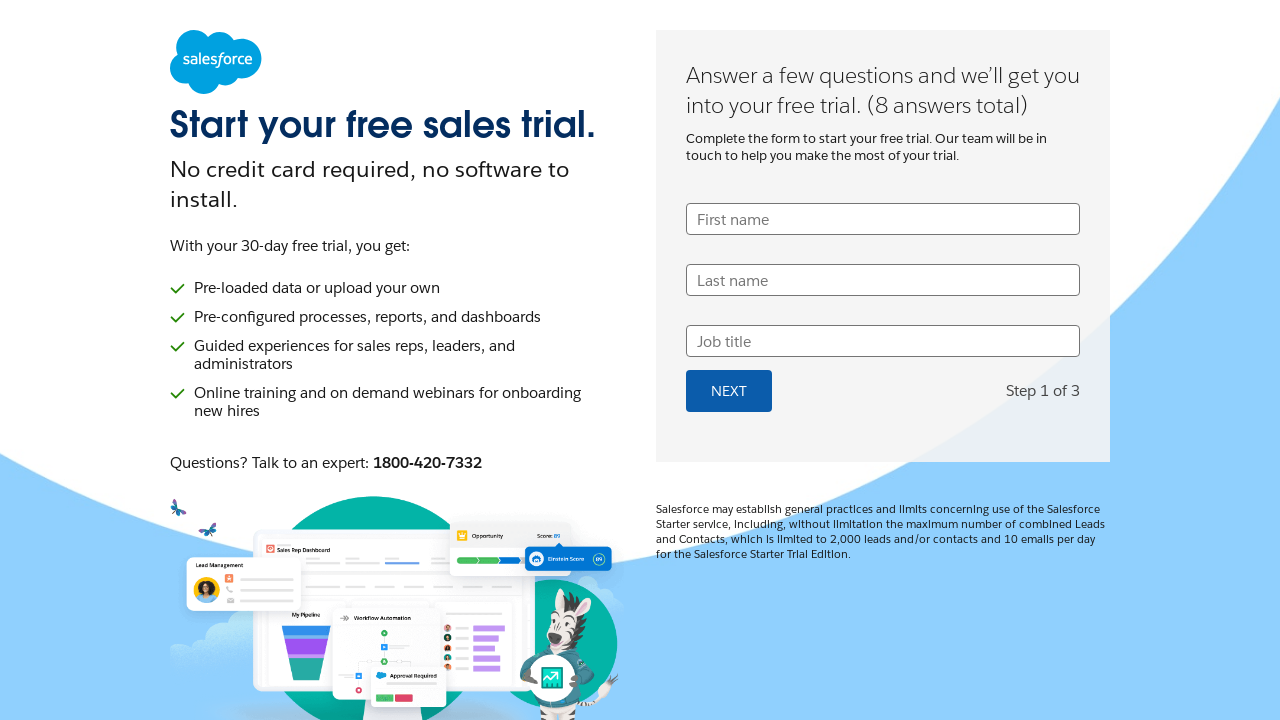

Assertion passed: Heading text matches expected value 'Start your free sales trial.'
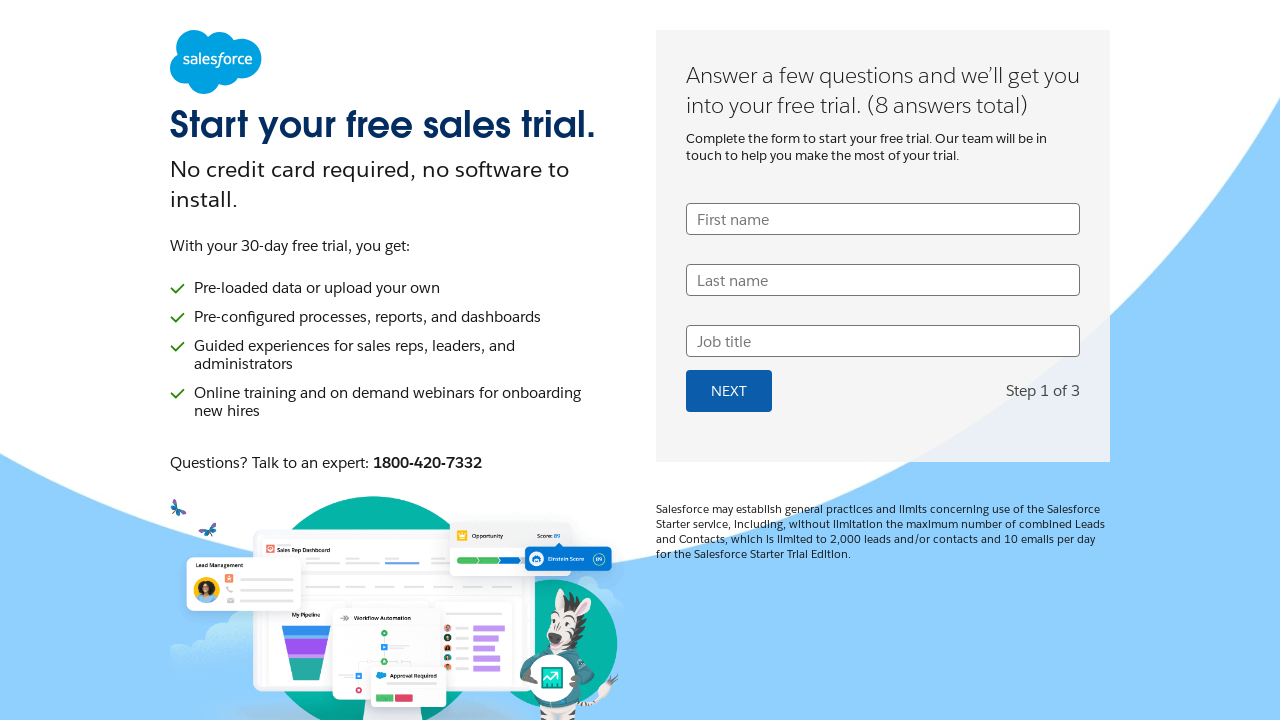

Assertion passed: Heading is displayed on the page
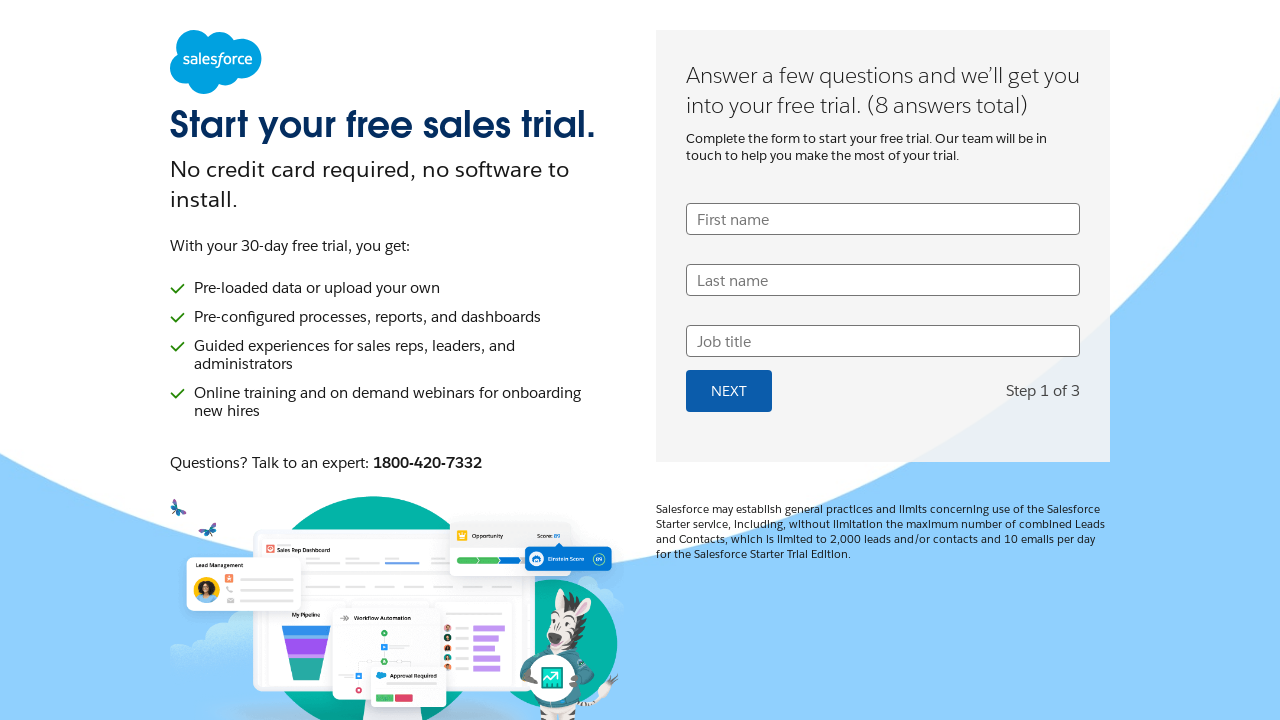

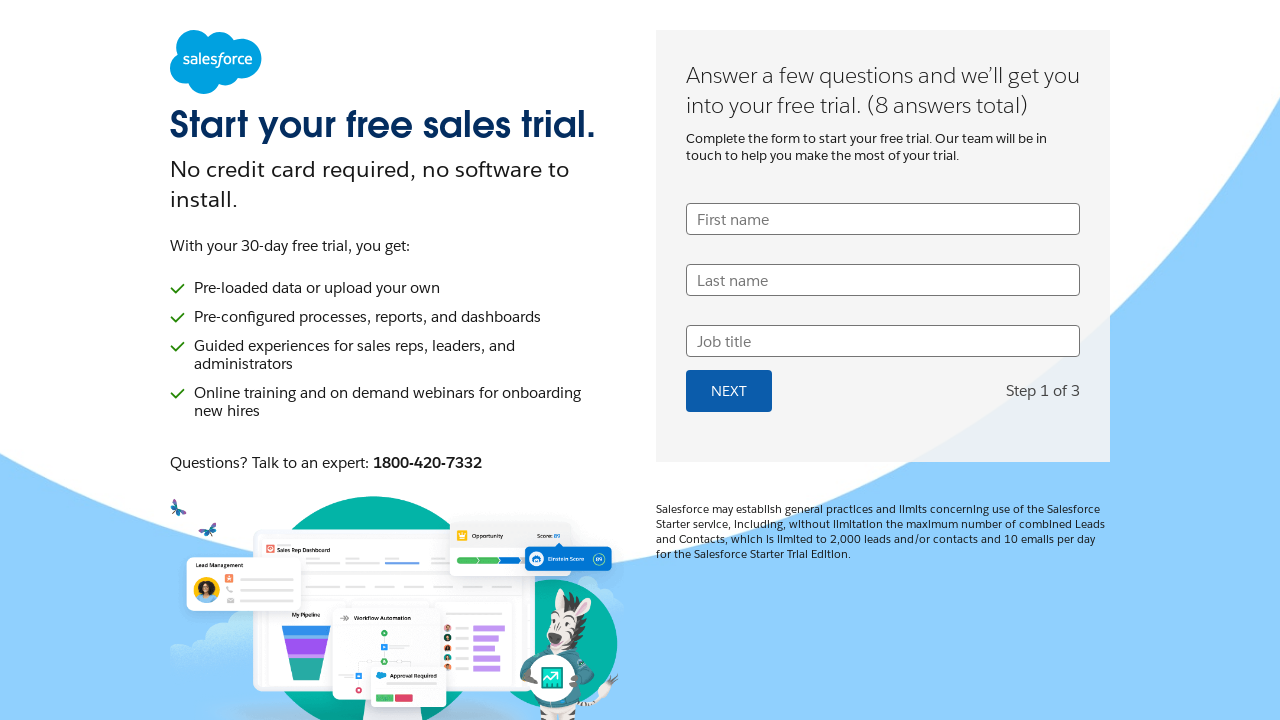